Tests firstName field validation with lowercase characters between 10-20 characters long

Starting URL: https://buggy.justtestit.org/register

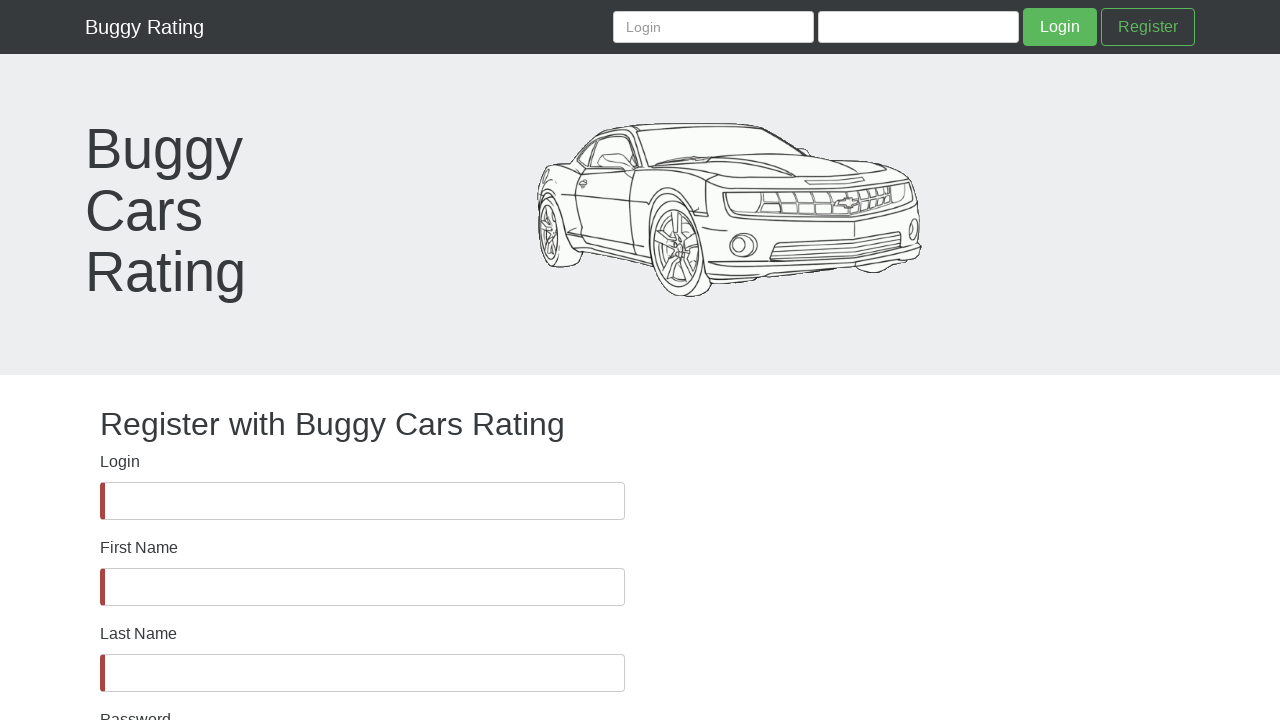

firstName field became visible
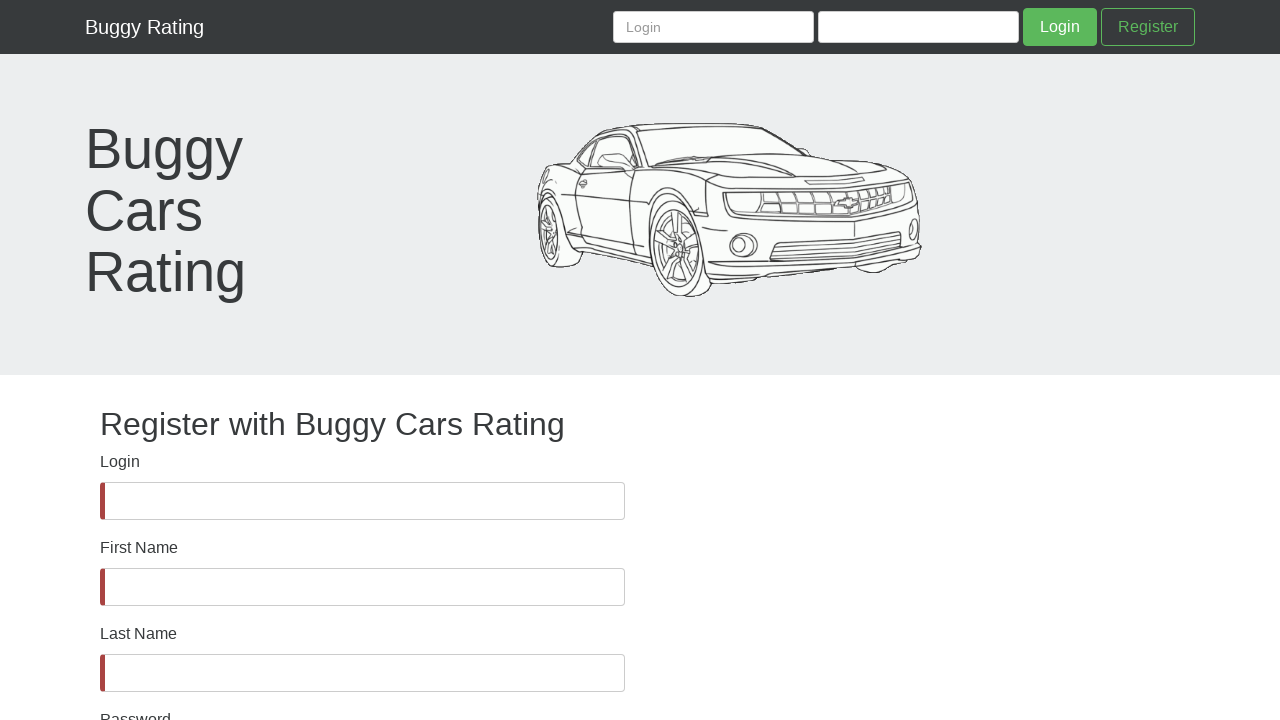

Filled firstName field with lowercase string 'gjbhfihfrertt' (14 characters) on #firstName
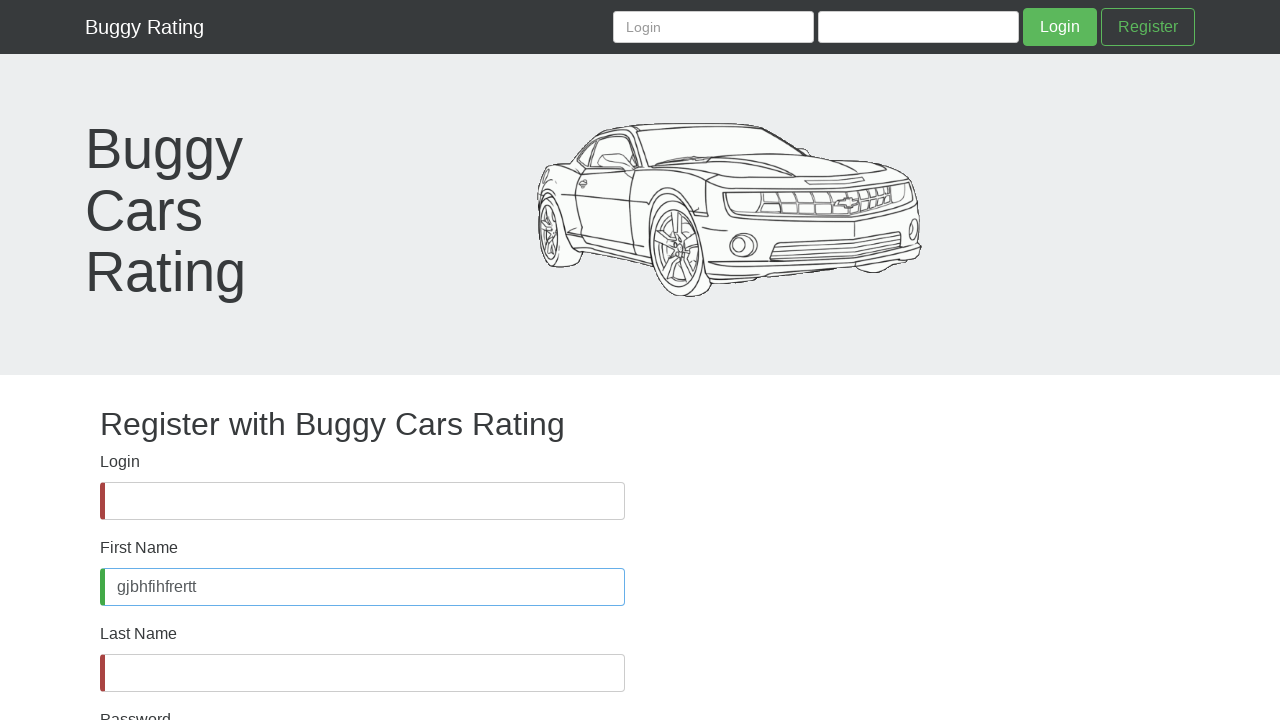

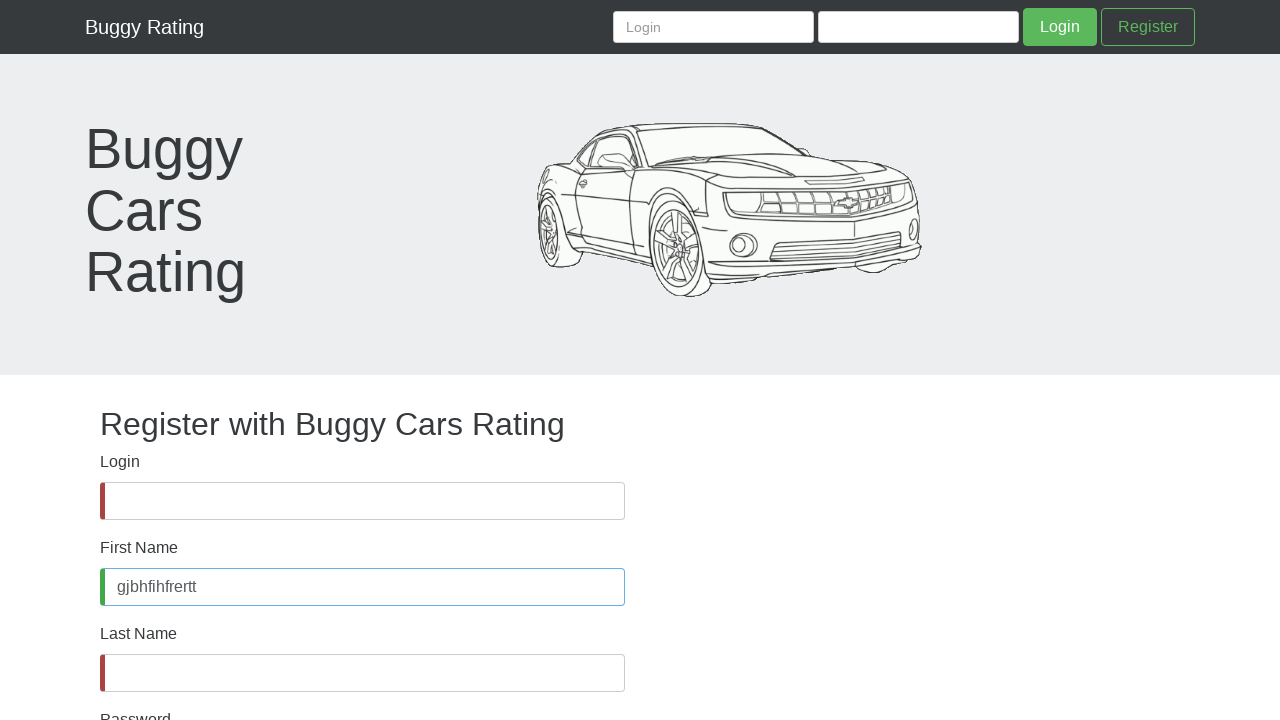